Tests dynamic element loading by clicking an "adder" button that dynamically creates a new element, then verifies the new element appears on the page.

Starting URL: https://www.selenium.dev/selenium/web/dynamic.html

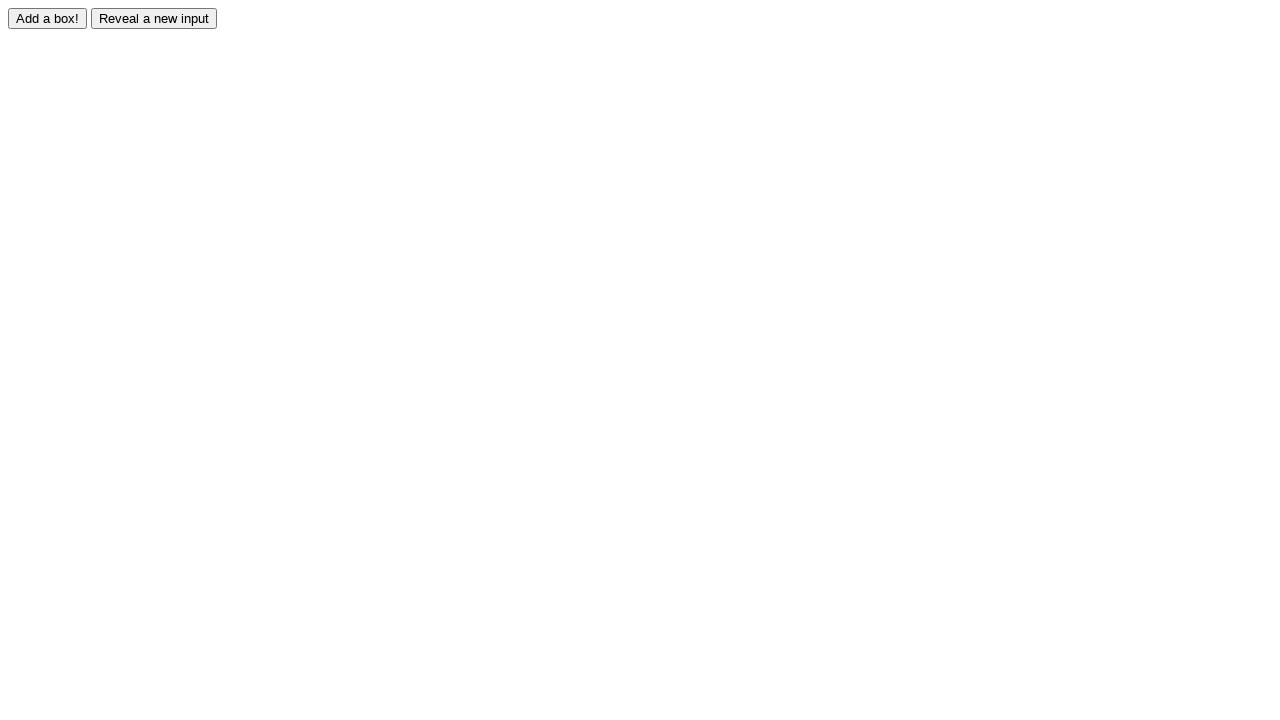

Navigated to dynamic element loading page
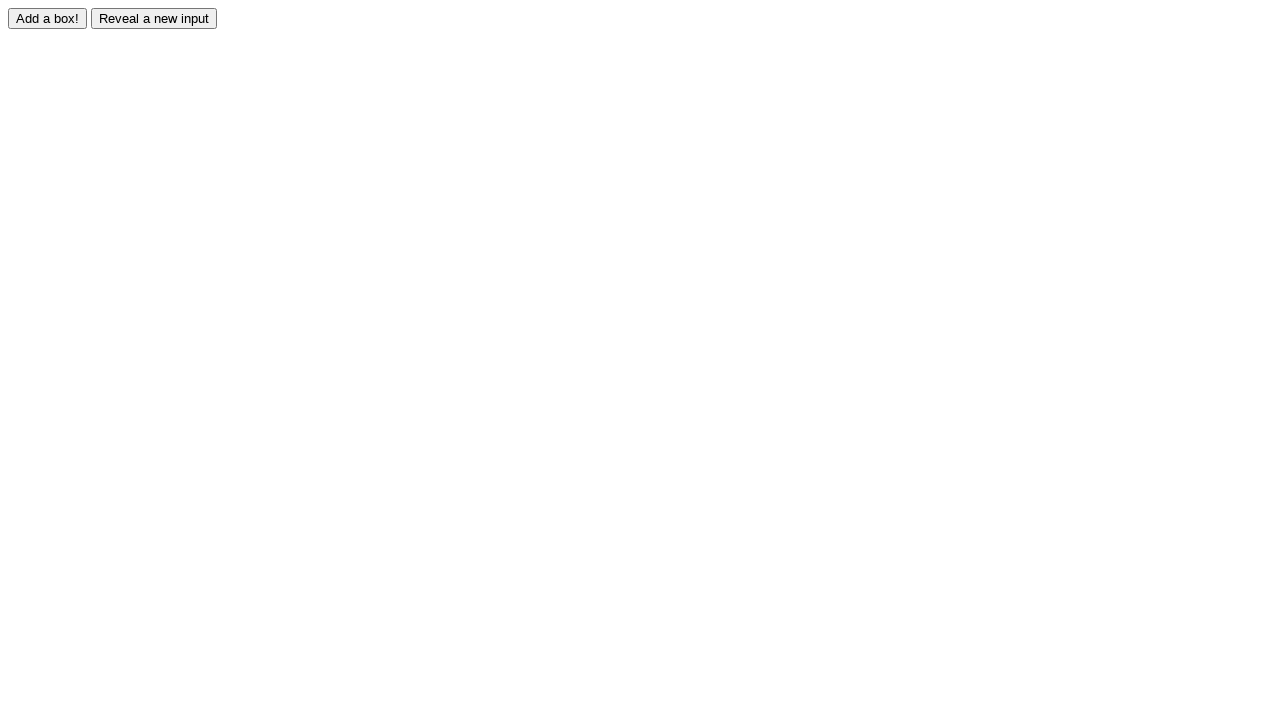

Clicked the adder button to trigger dynamic element creation at (48, 18) on #adder
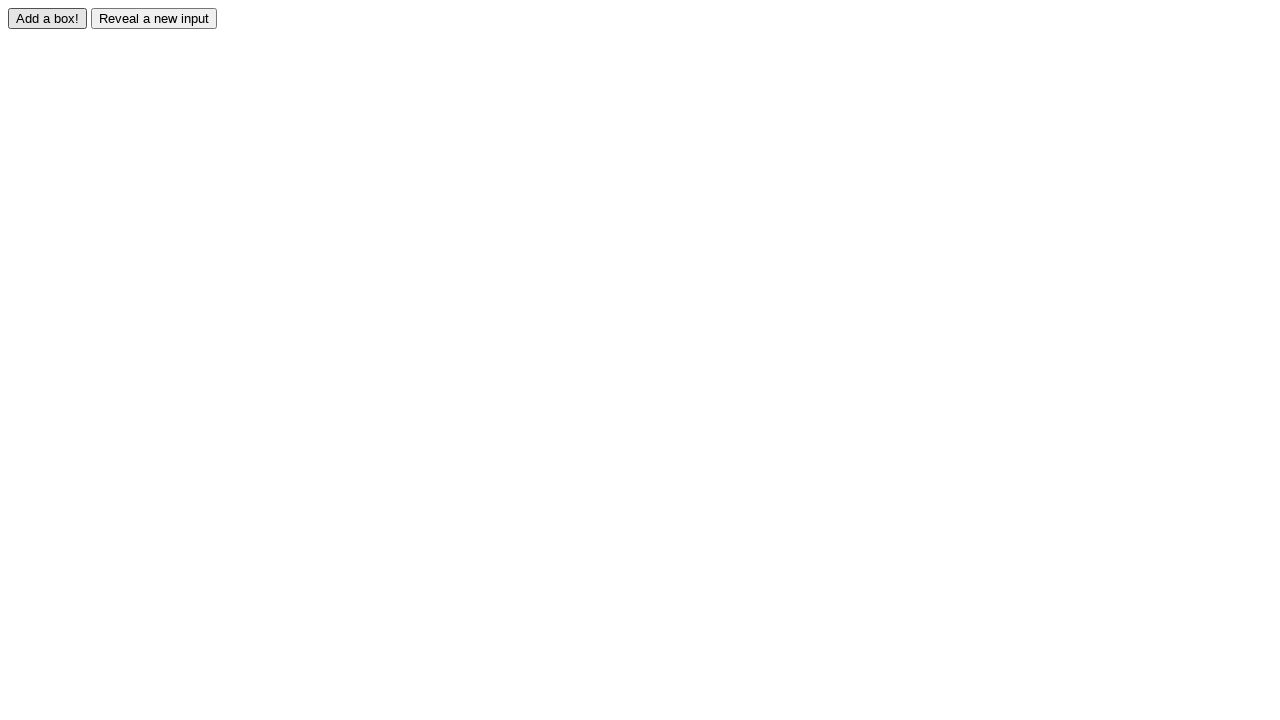

Dynamically added element #box0 appeared on the page
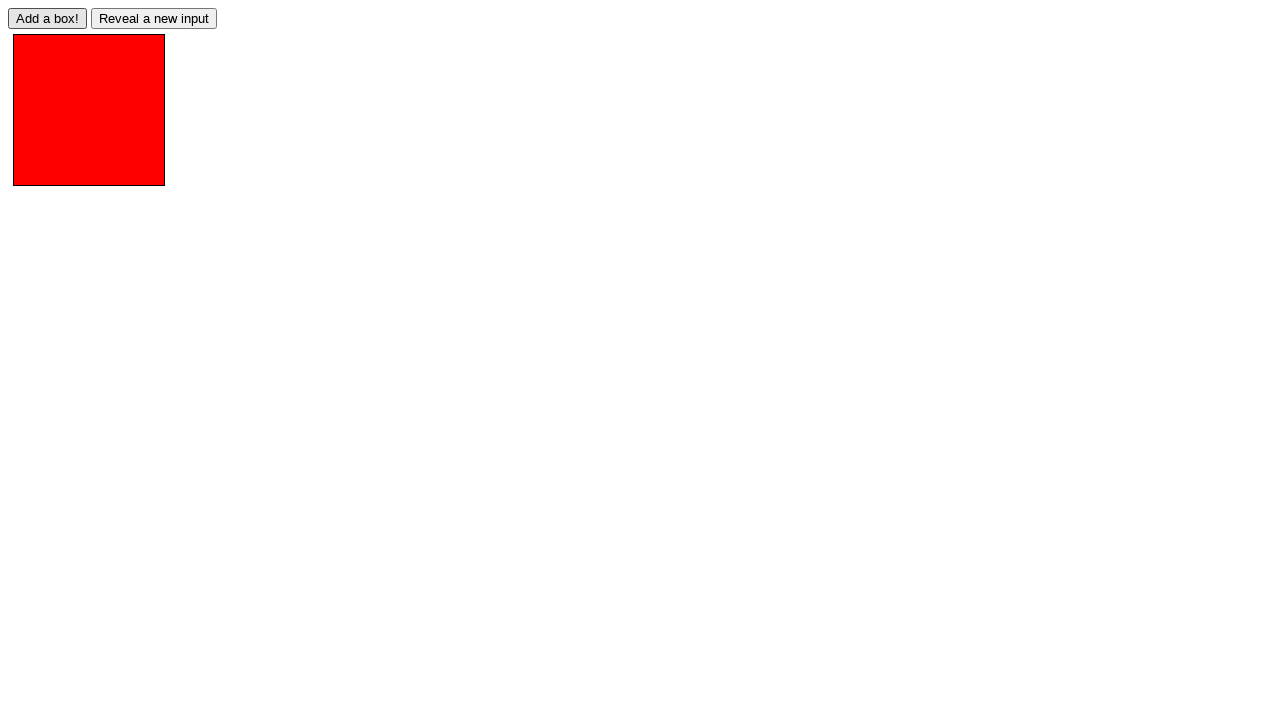

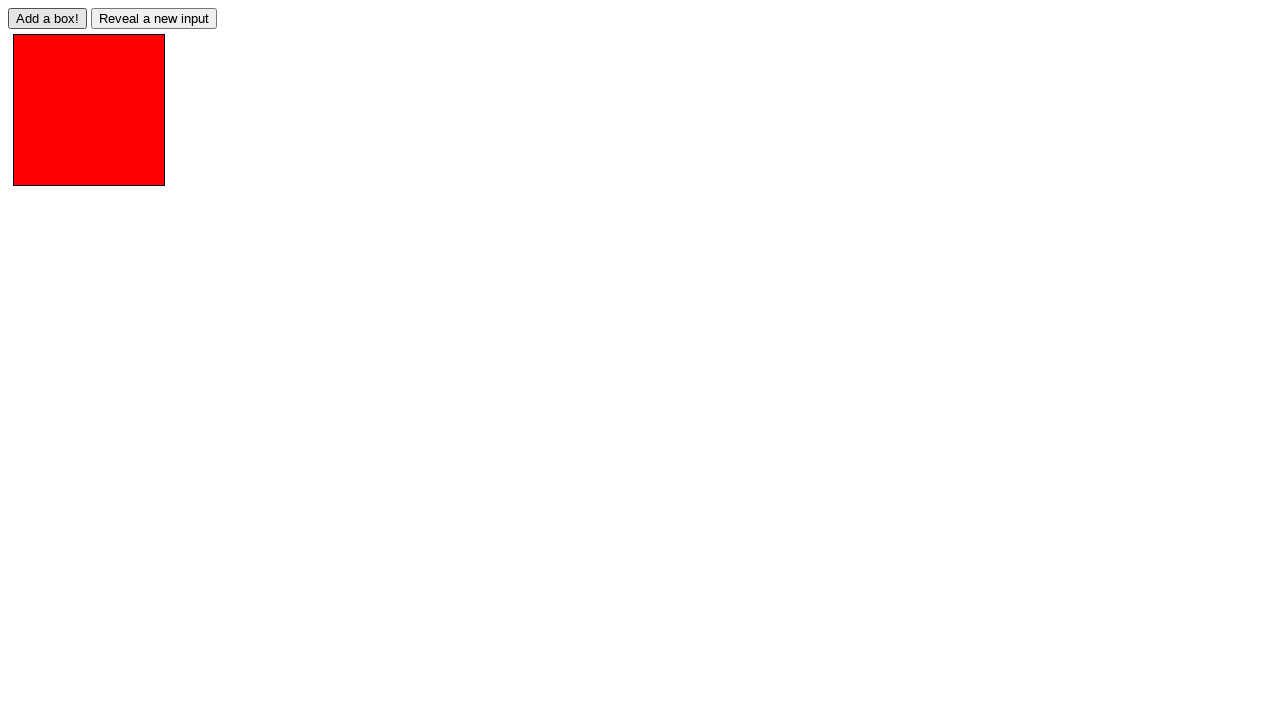